Tests JavaScript alert handling by clicking a timer alert button that triggers an alert after 5 seconds, then accepts the alert

Starting URL: https://demoqa.com/alerts

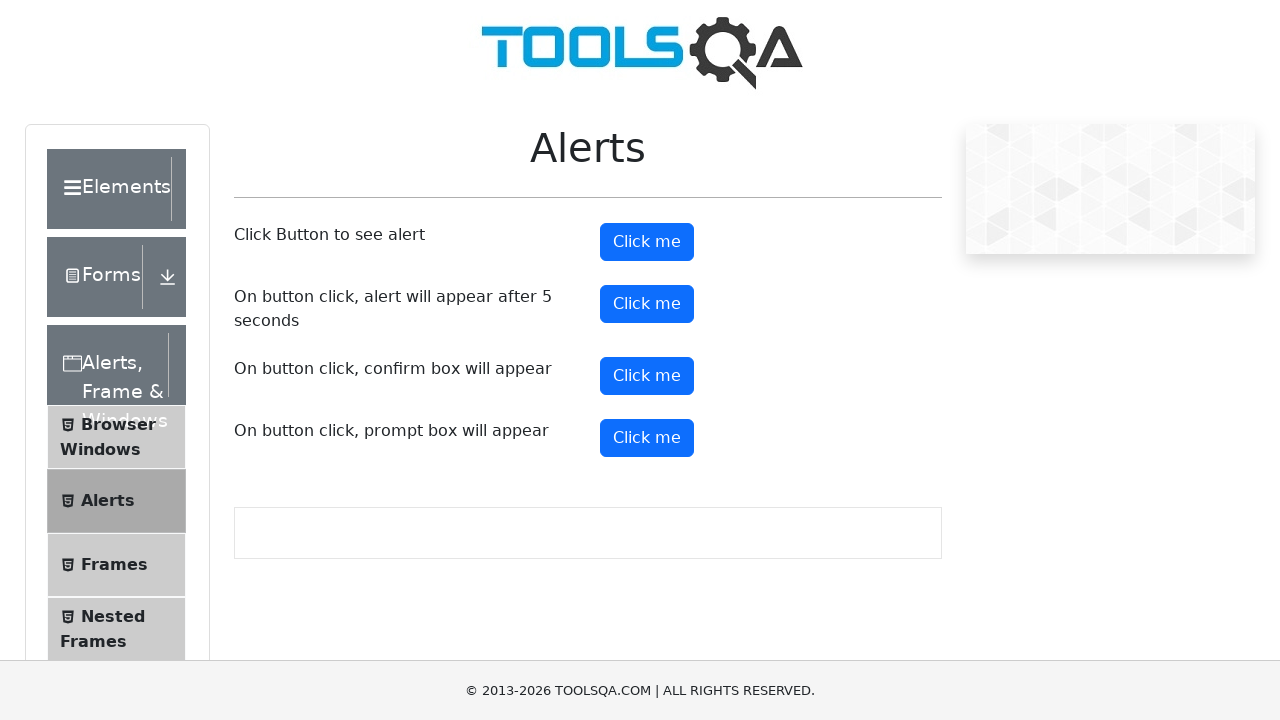

Scrolled timer alert button into view
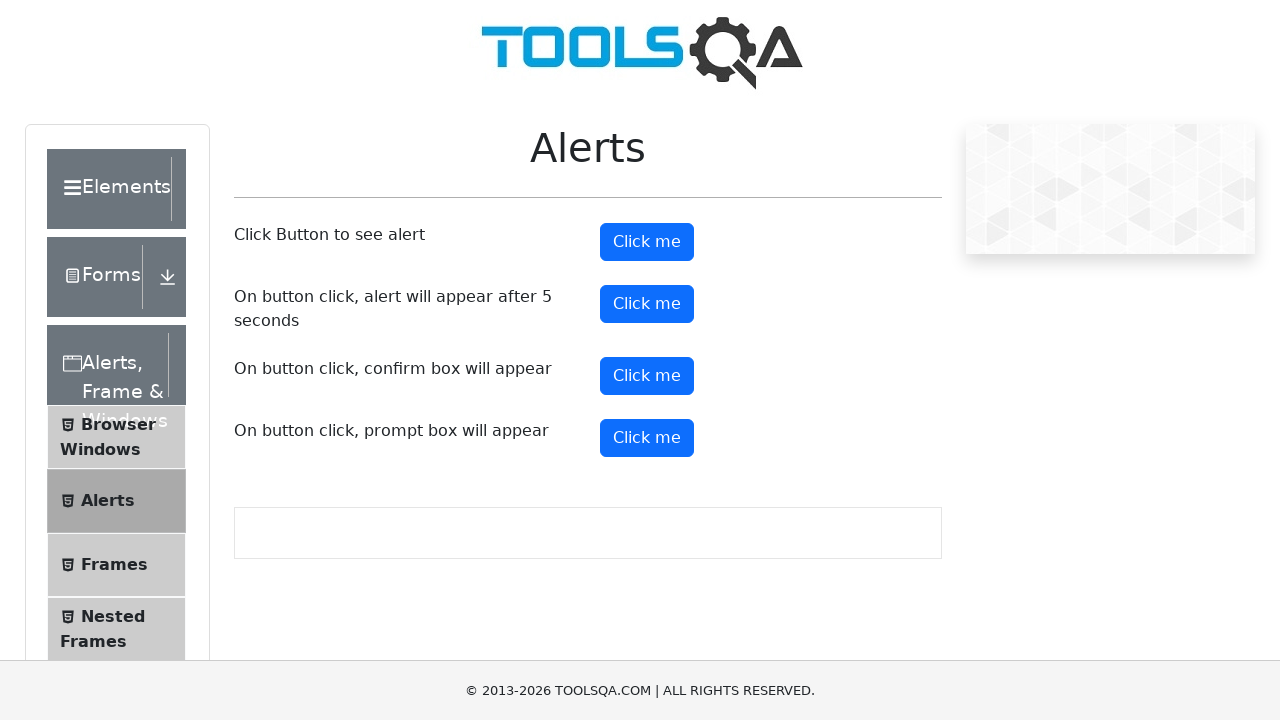

Set up dialog handler to automatically accept alerts
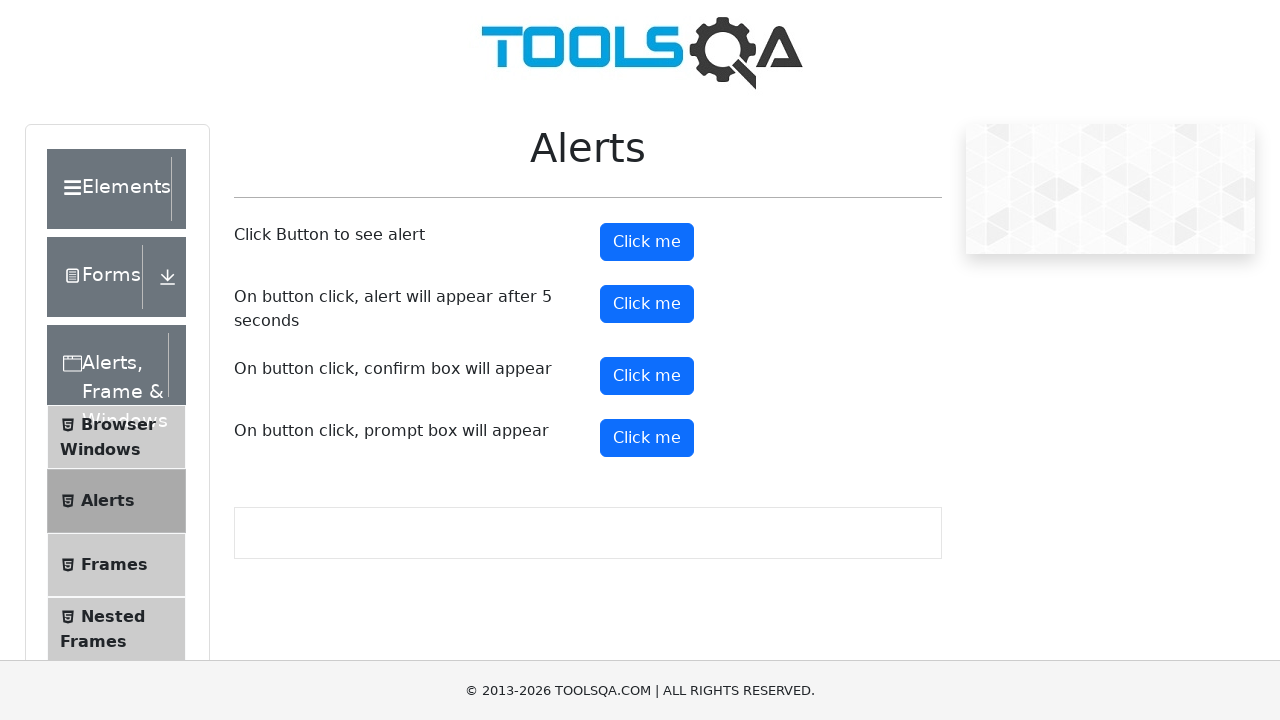

Clicked timer alert button to trigger alert after 5 seconds at (647, 304) on #timerAlertButton
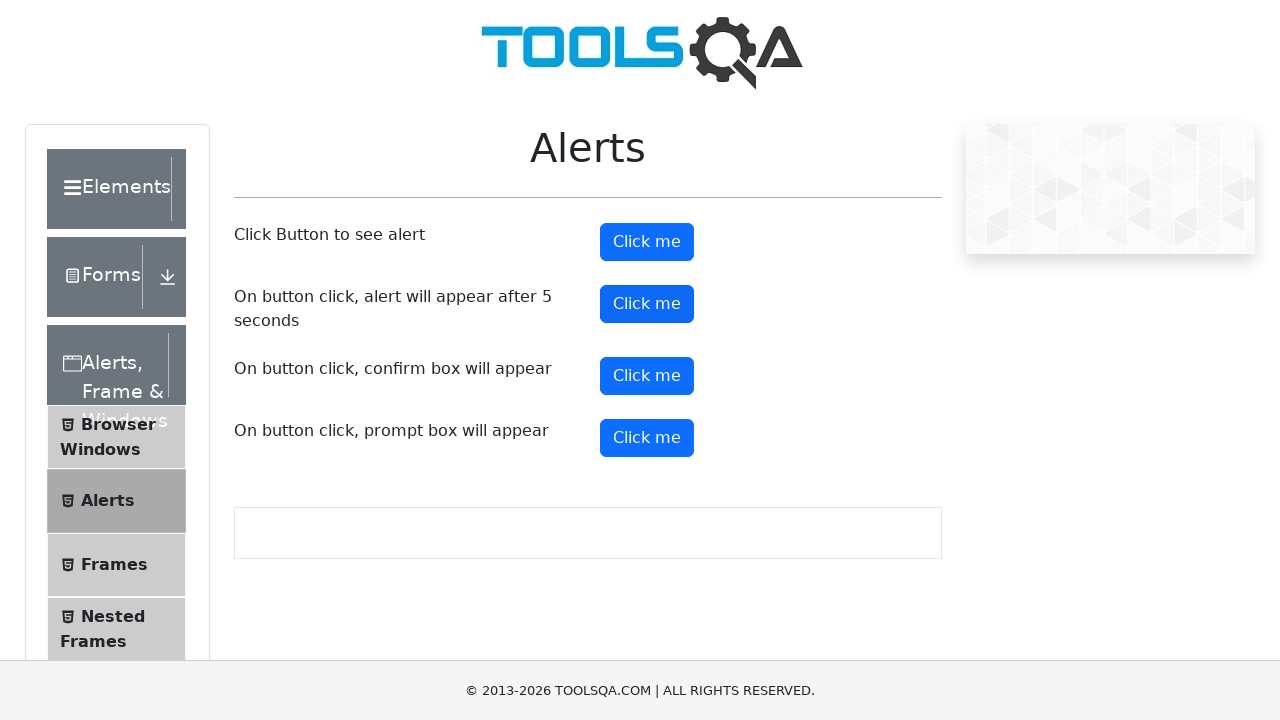

Waited 6 seconds for alert to appear and be handled
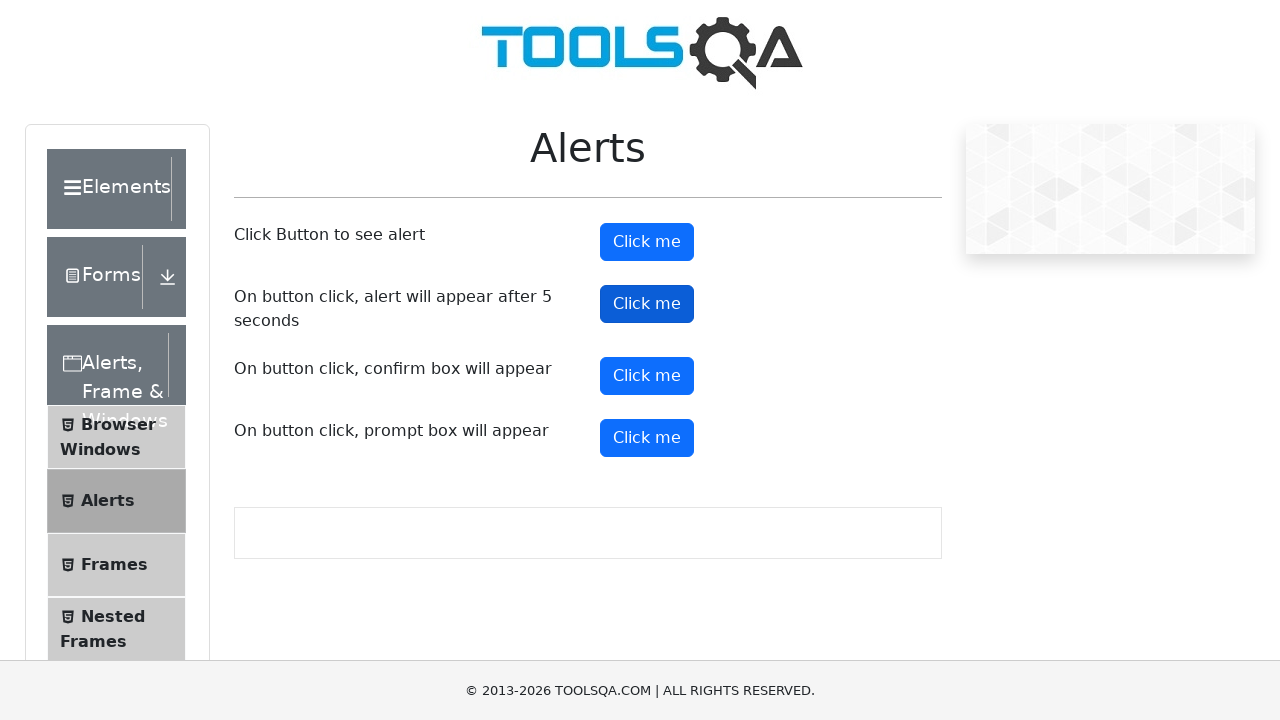

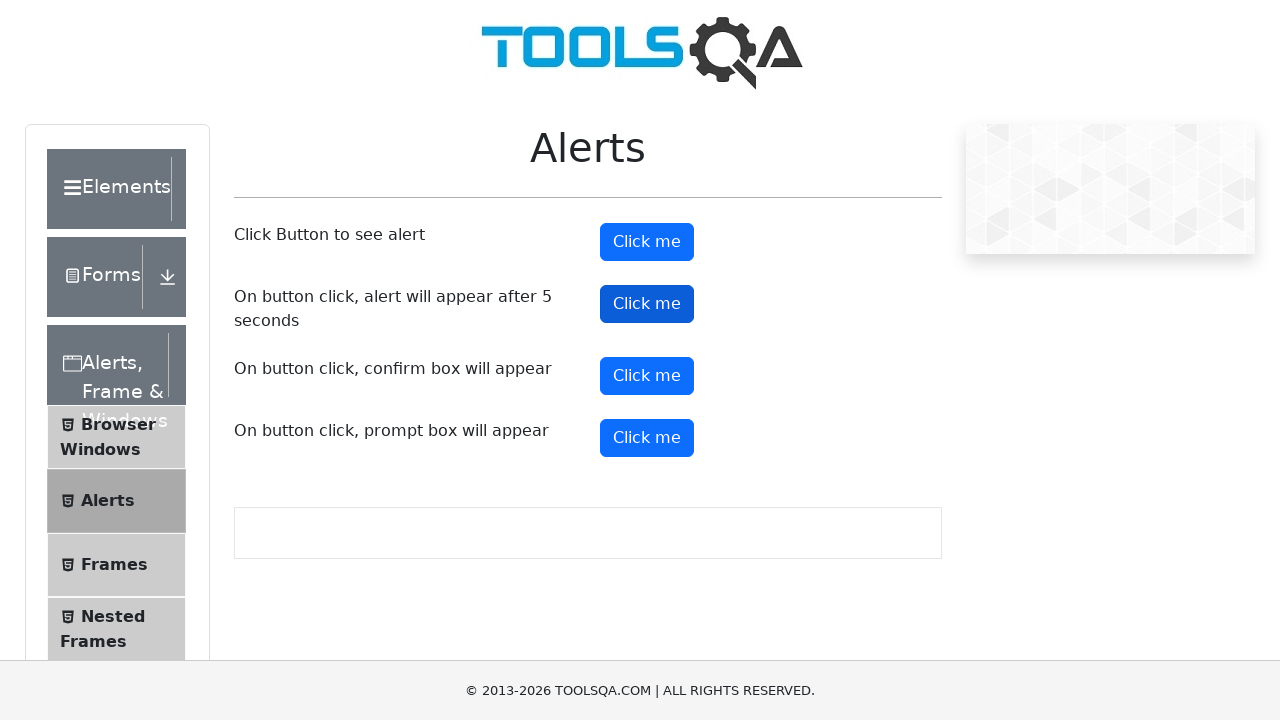